Tests dynamic controls by clicking the Remove button, verifying the "It's gone!" message appears, then clicking Add button and verifying the "It's back!" message appears using explicit wait.

Starting URL: https://the-internet.herokuapp.com/dynamic_controls

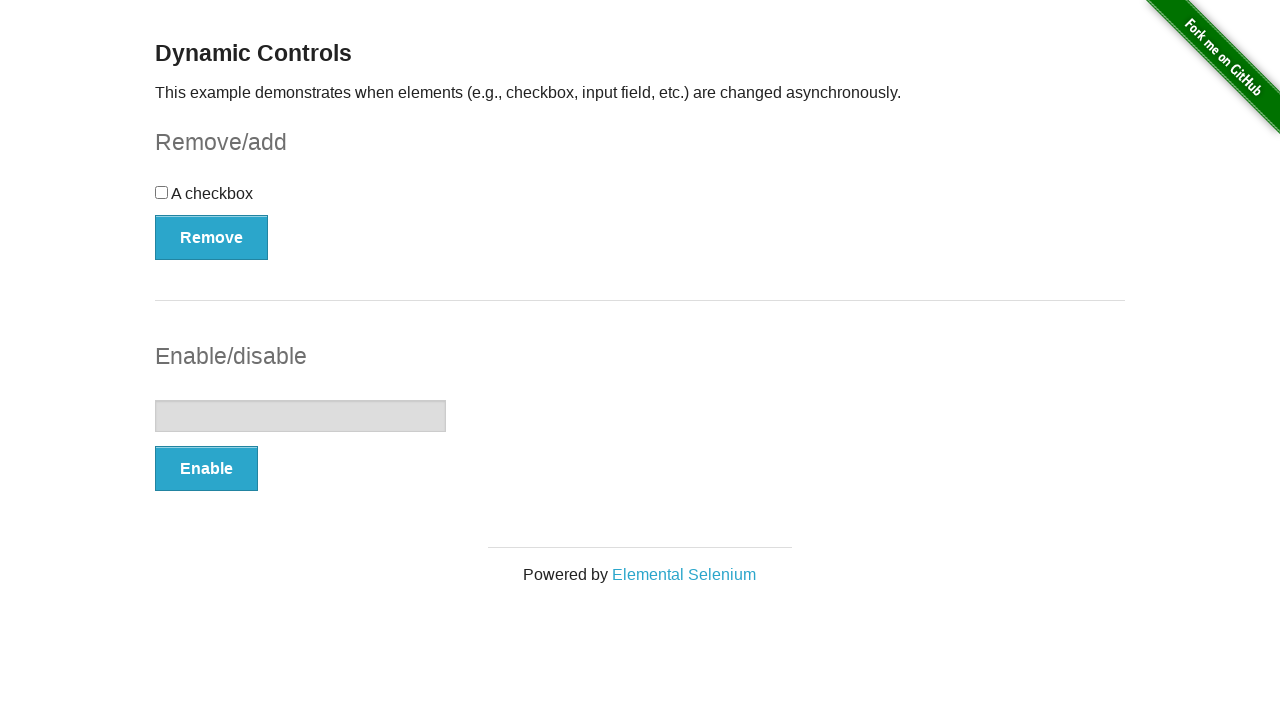

Clicked the Remove button at (212, 237) on xpath=//button[text()='Remove']
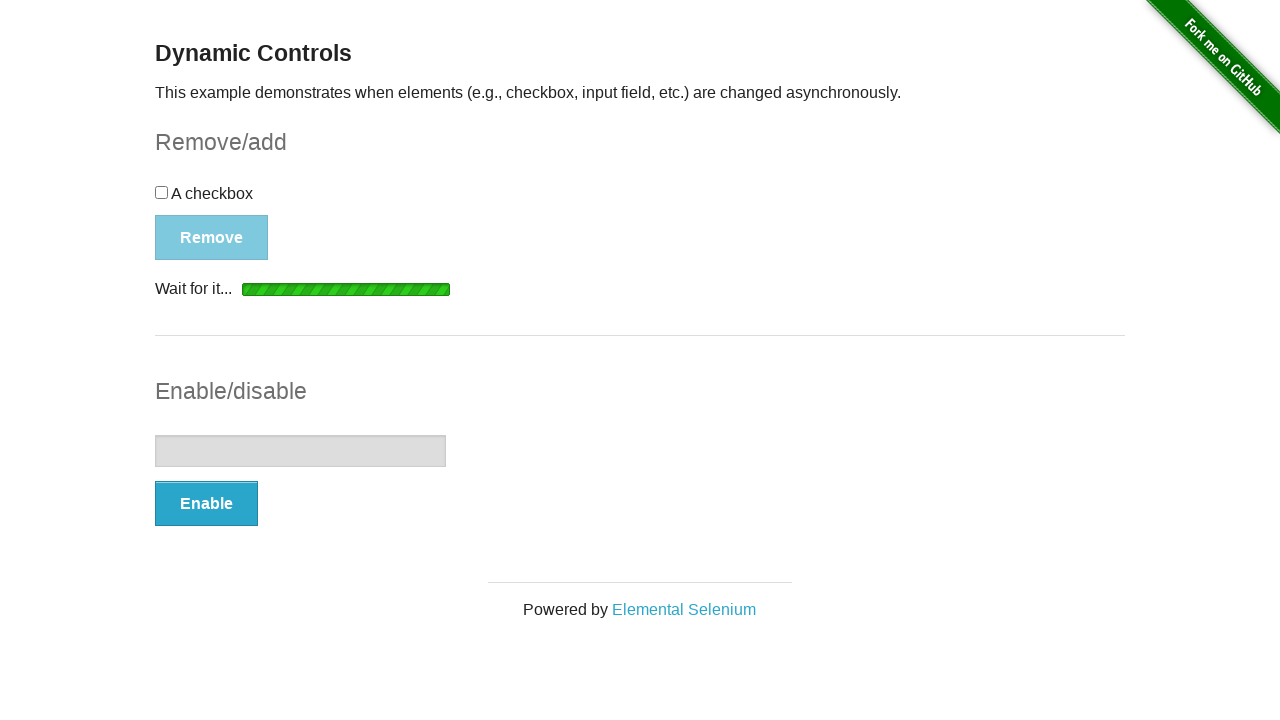

Waited for message element to become visible
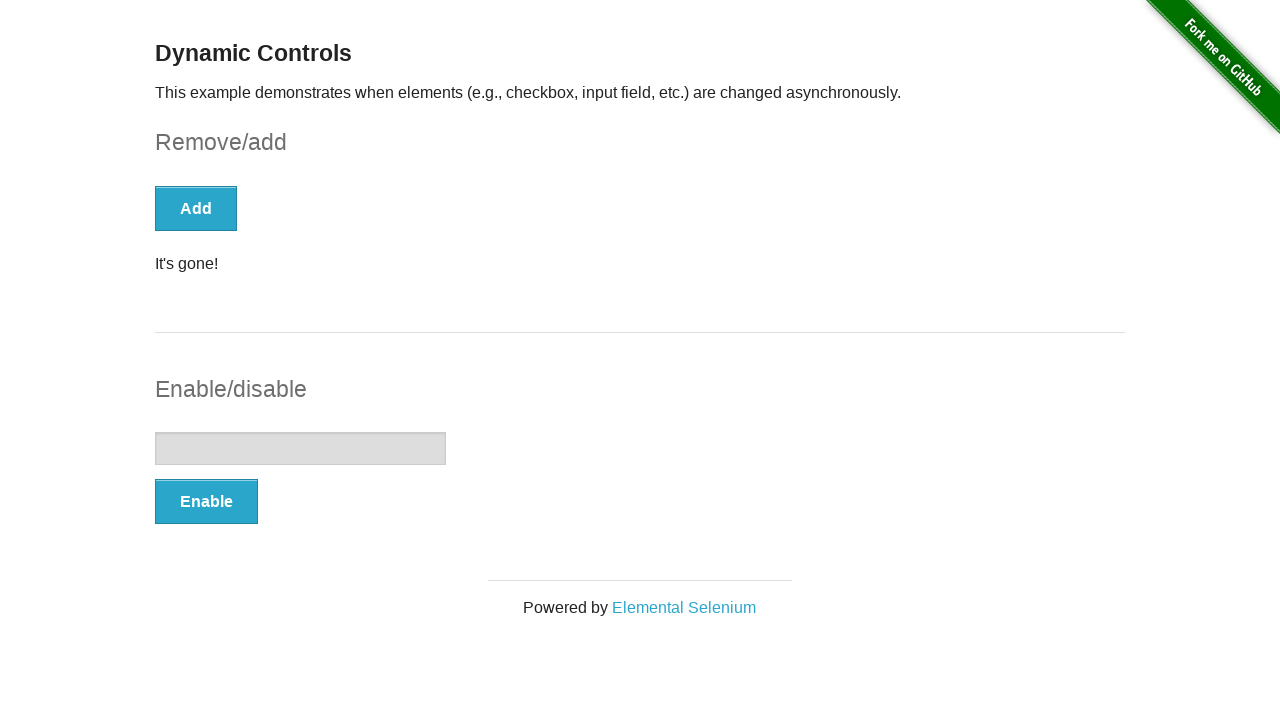

Verified that "It's gone!" message is visible
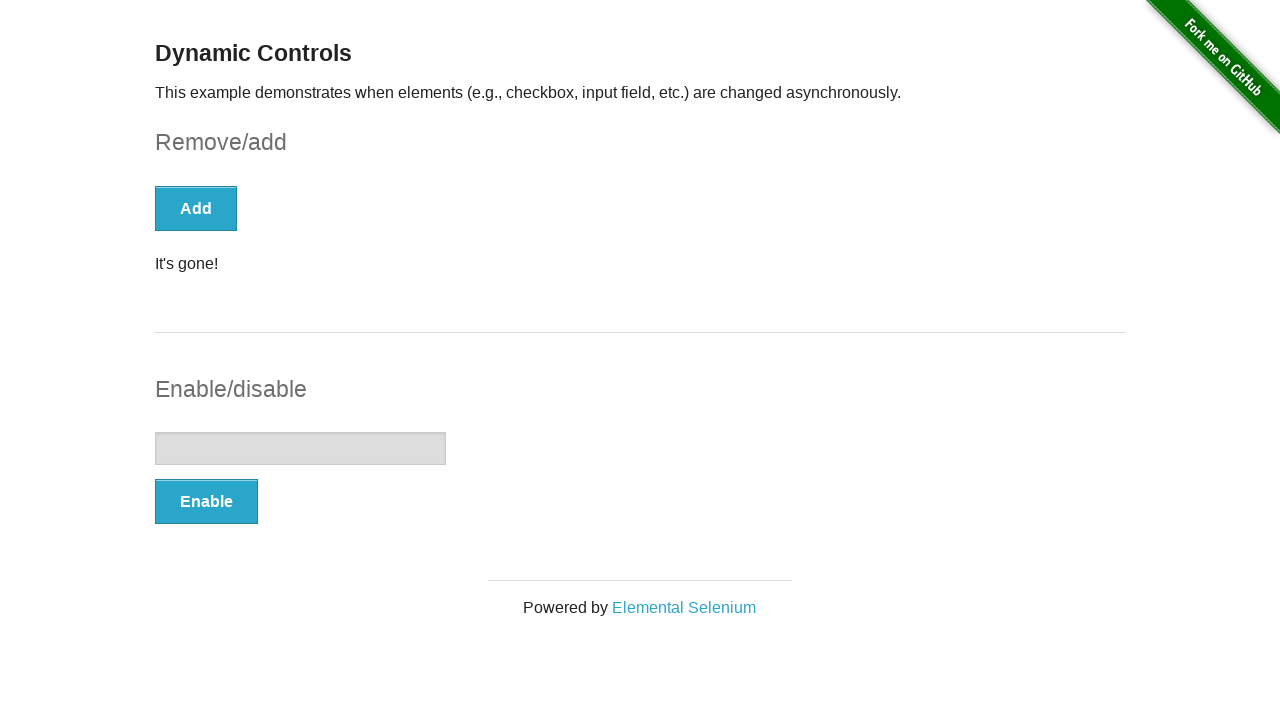

Clicked the Add button at (196, 208) on xpath=//button[text()='Add']
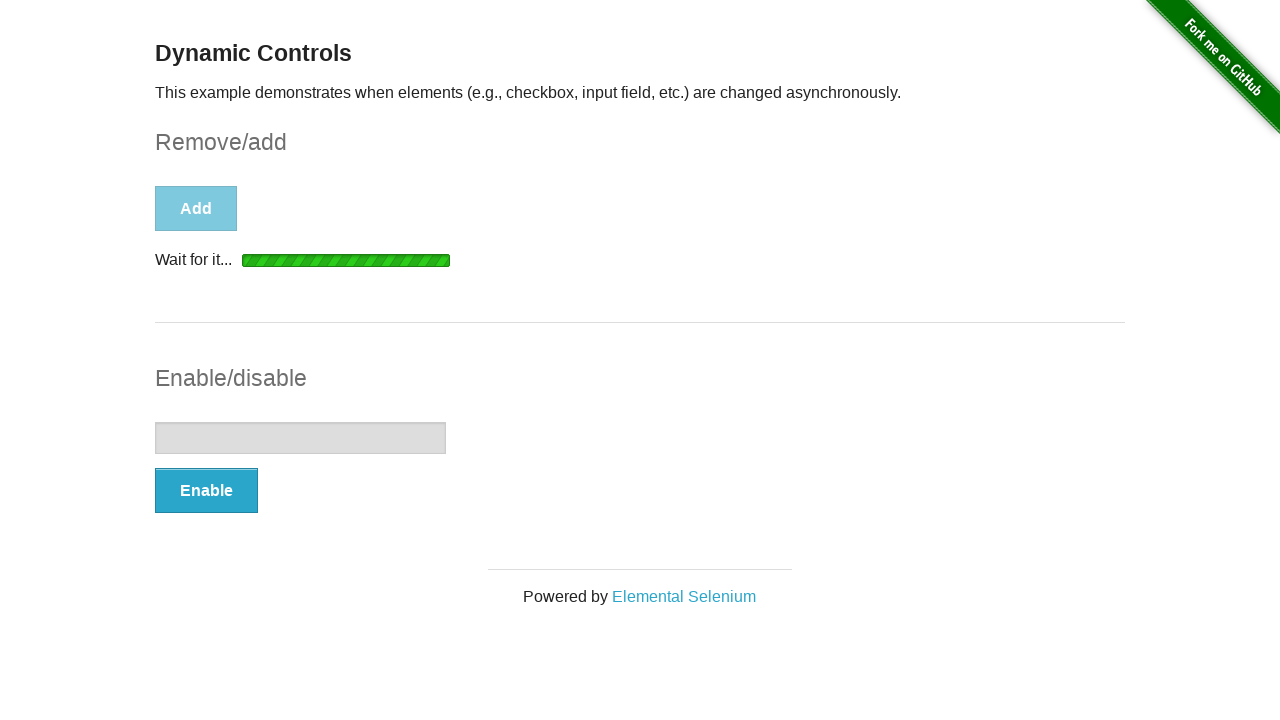

Waited for message element to become visible again
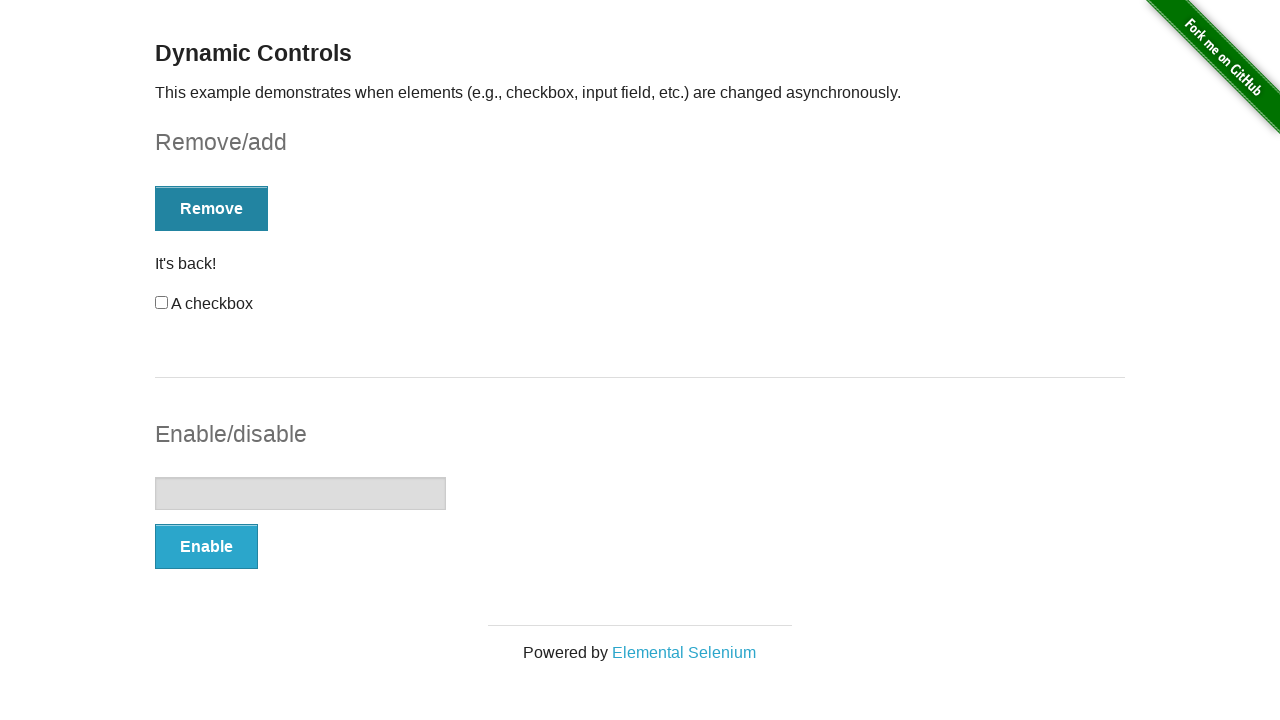

Verified that "It's back!" message is visible
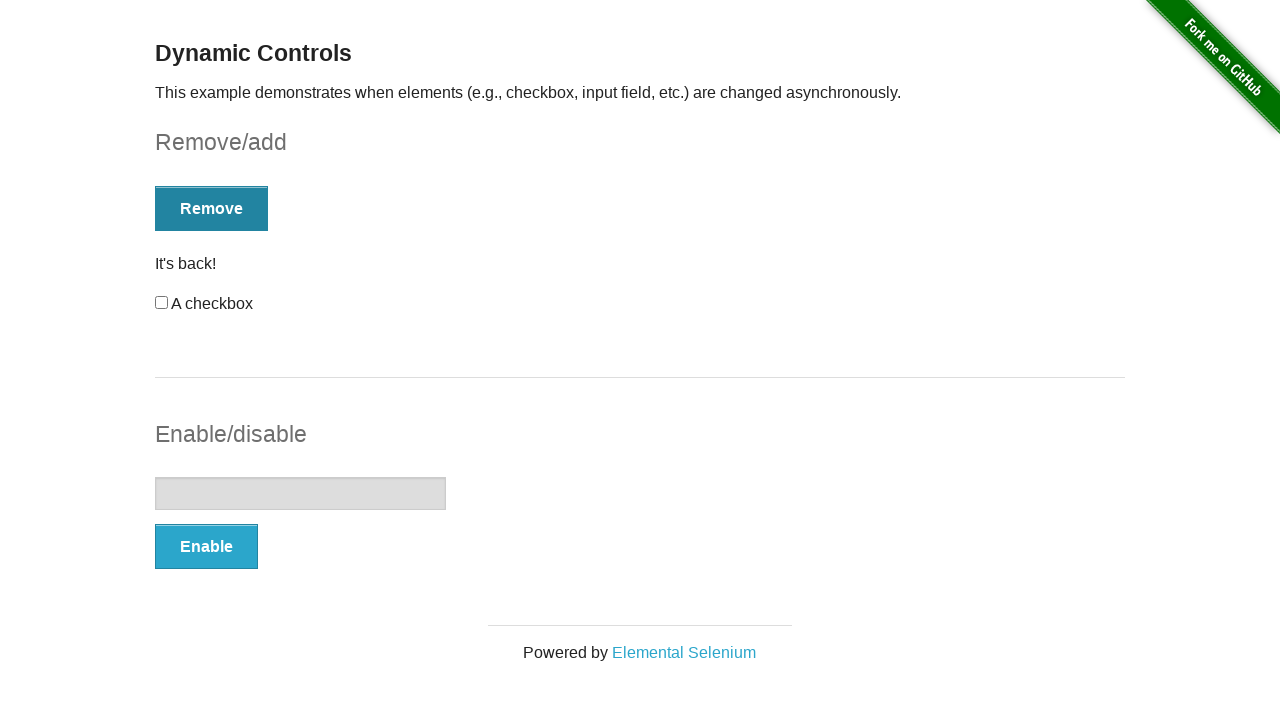

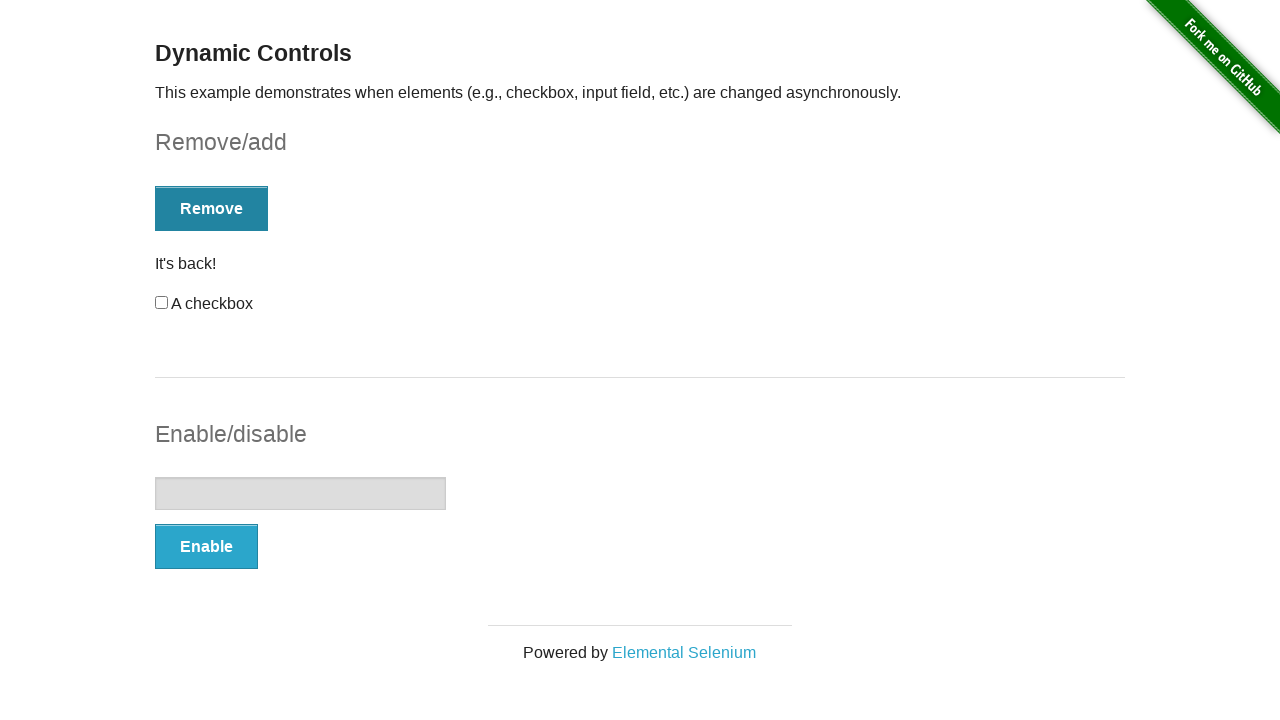